Tests navigation to the Test Cases page and verifies the page title changes correctly.

Starting URL: https://automationexercise.com

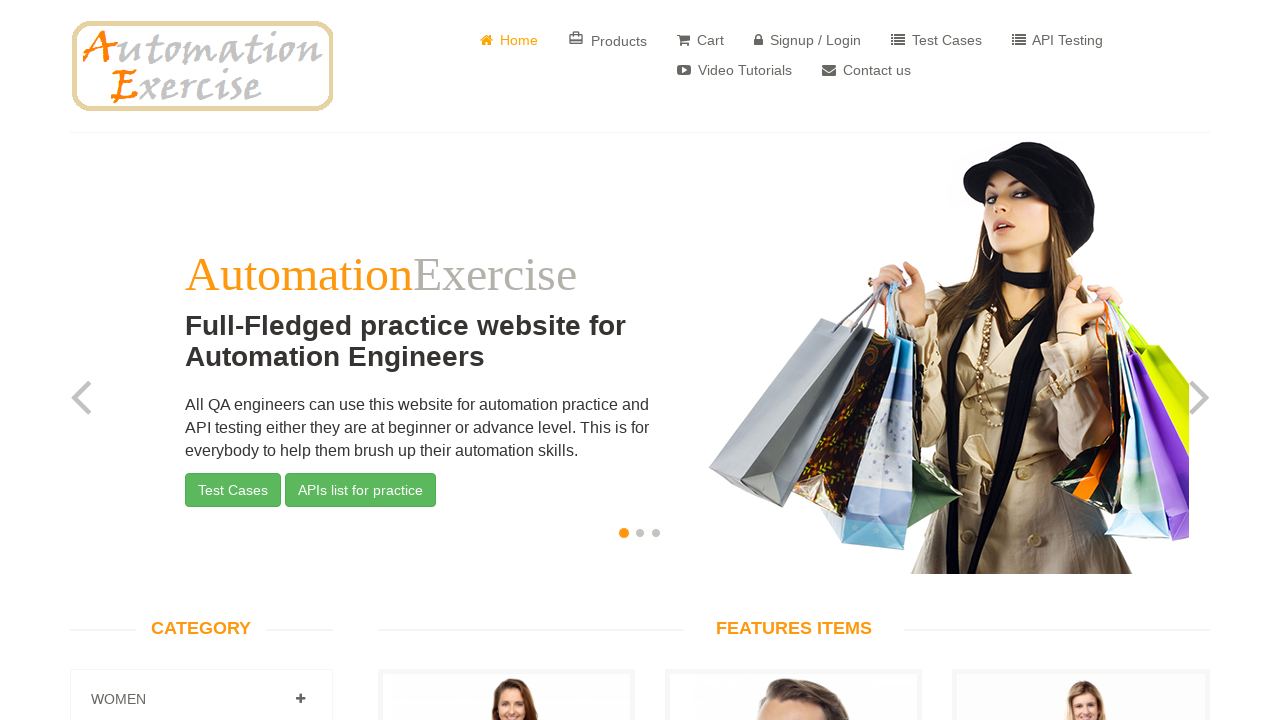

Clicked on Test Cases link at (936, 40) on a:has-text('Test Cases')
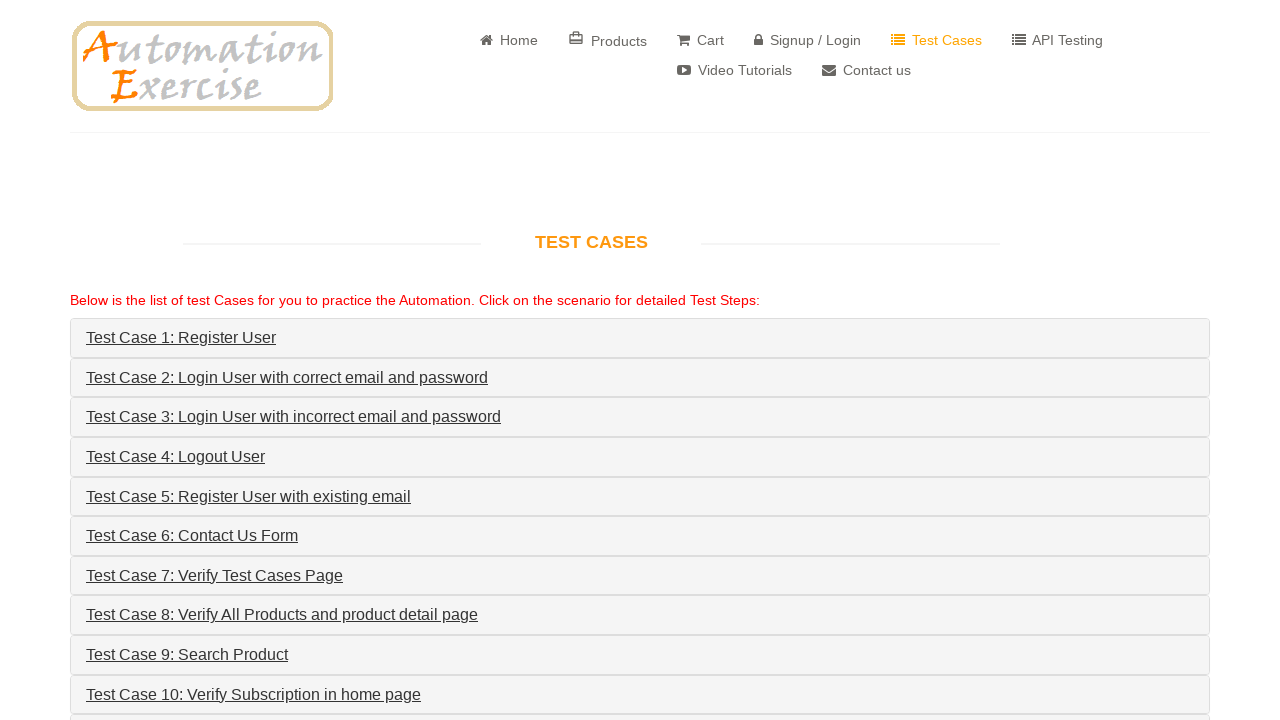

Navigation to Test Cases page completed, network idle
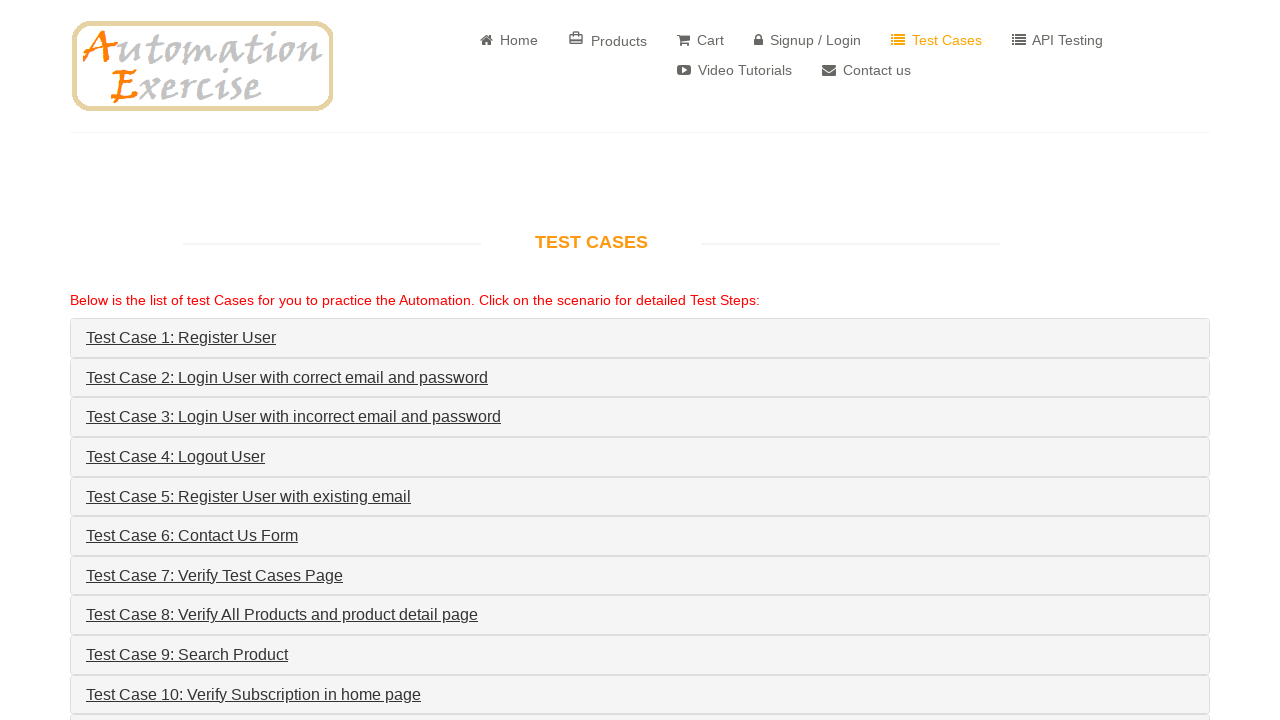

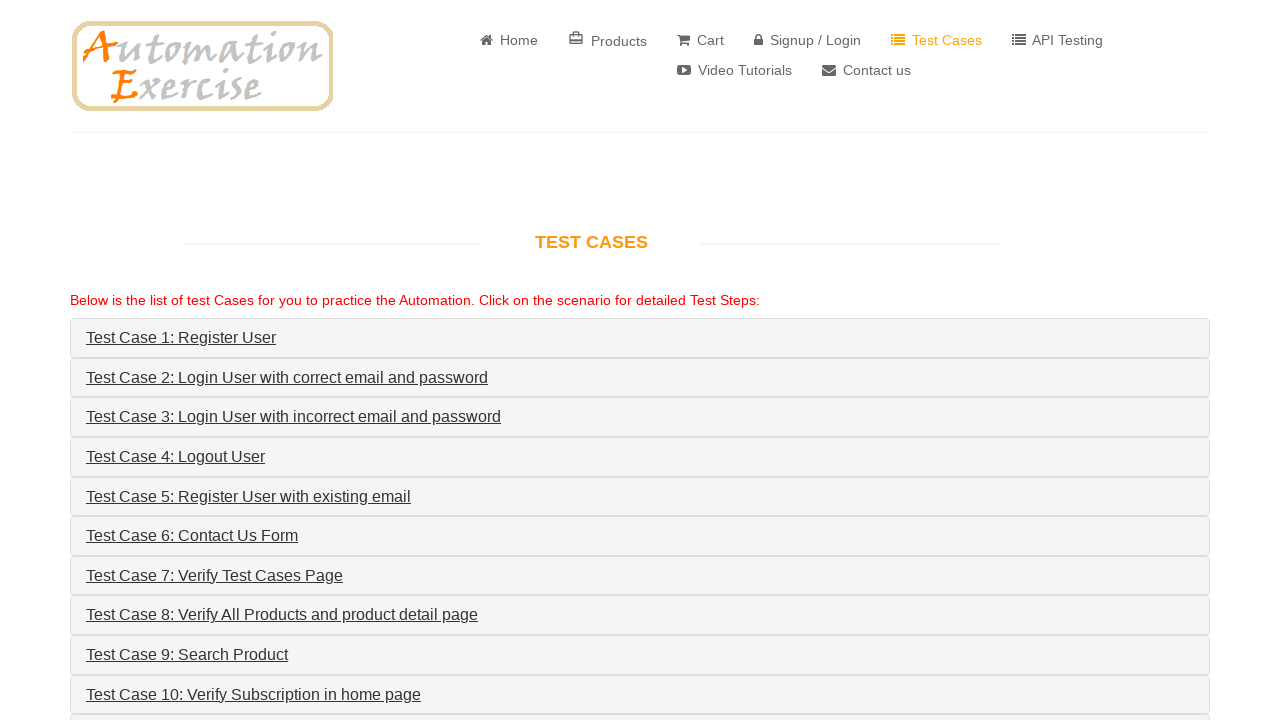